Adds two todo items and marks all of them as completed using the toggle-all button

Starting URL: https://todomvc.com/

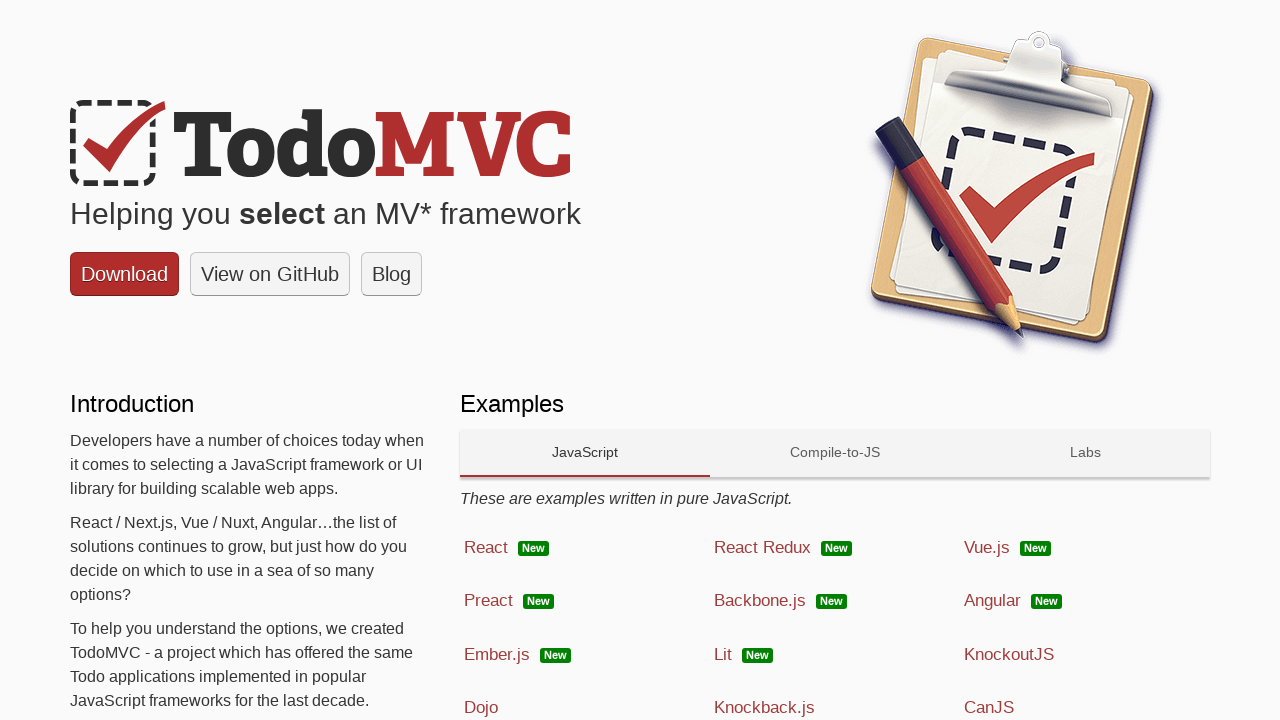

Clicked link to React framework at (585, 548) on a[href='examples/react/dist/']
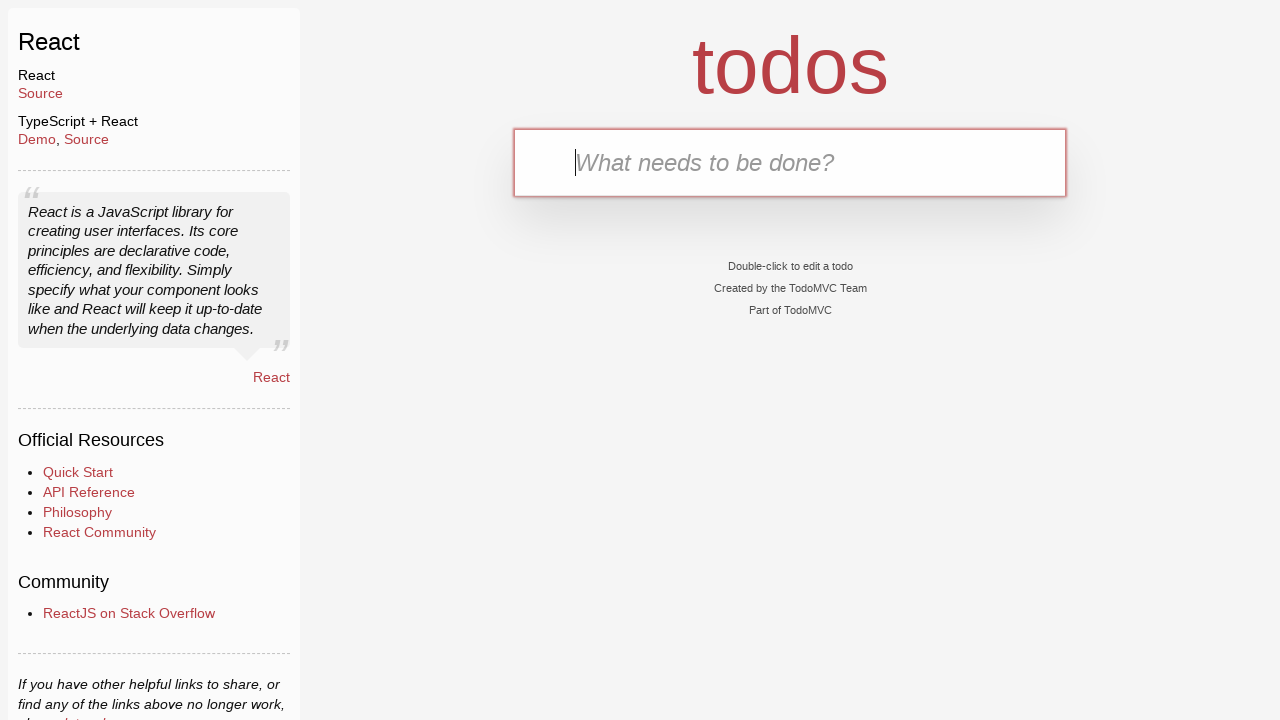

Clicked todo input field at (790, 162) on #todo-input
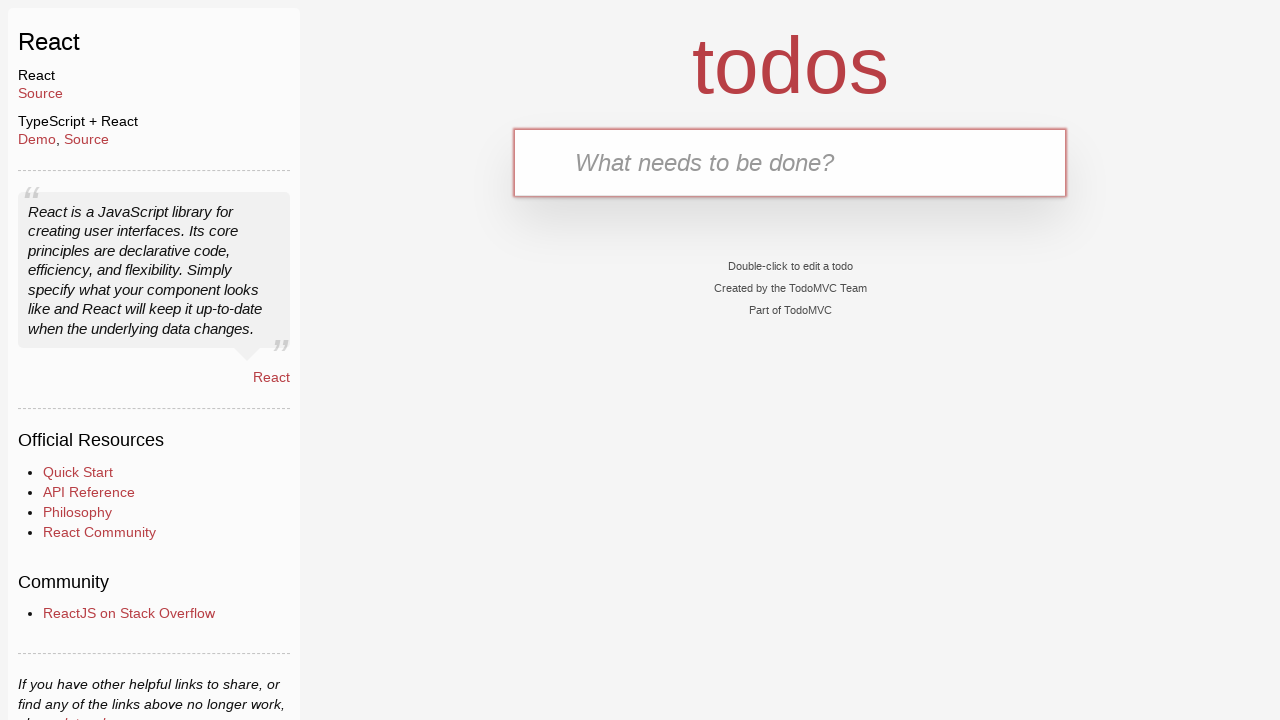

Filled todo input with 'Walk the dog' on #todo-input
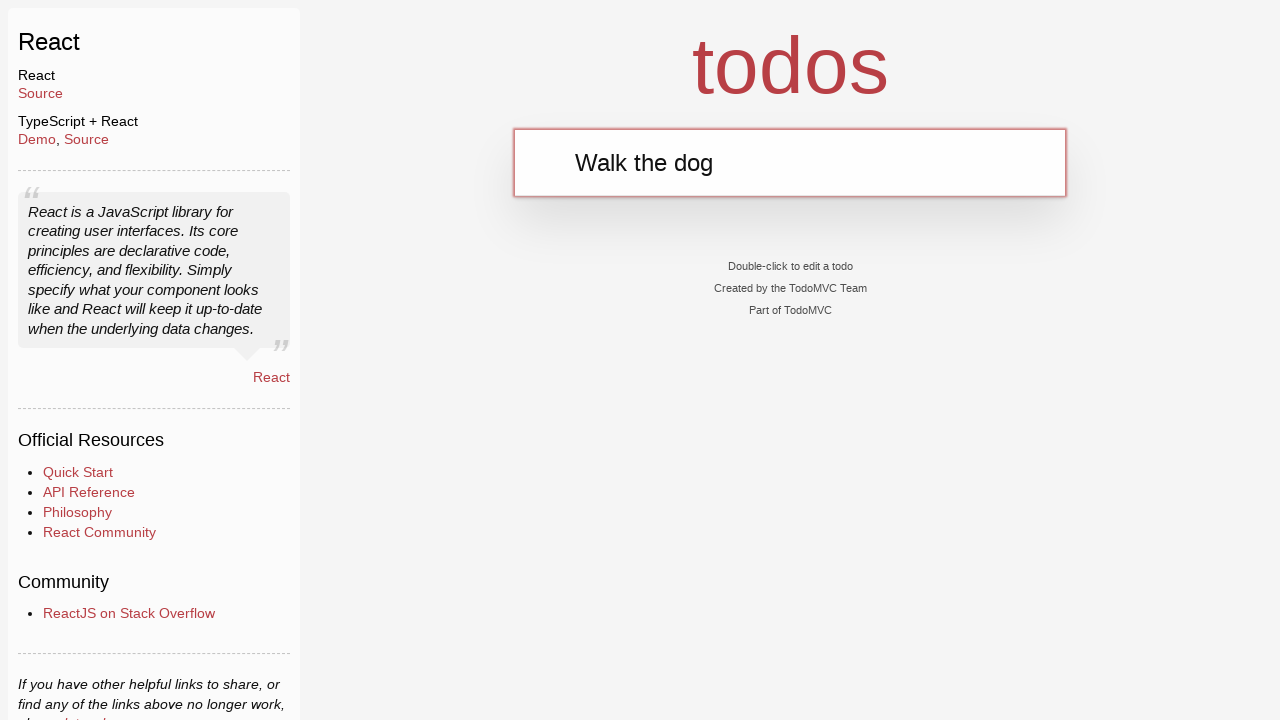

Pressed Enter to add first todo item on #todo-input
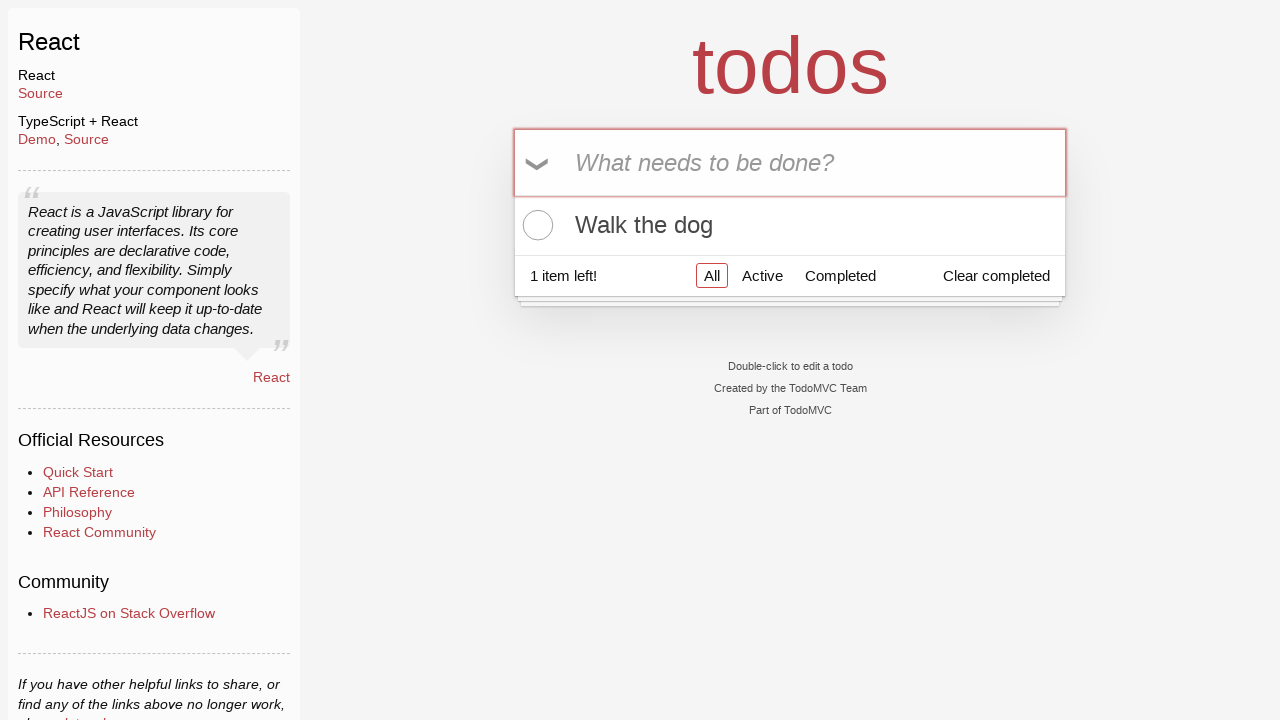

Filled todo input with 'Watch the movie' on #todo-input
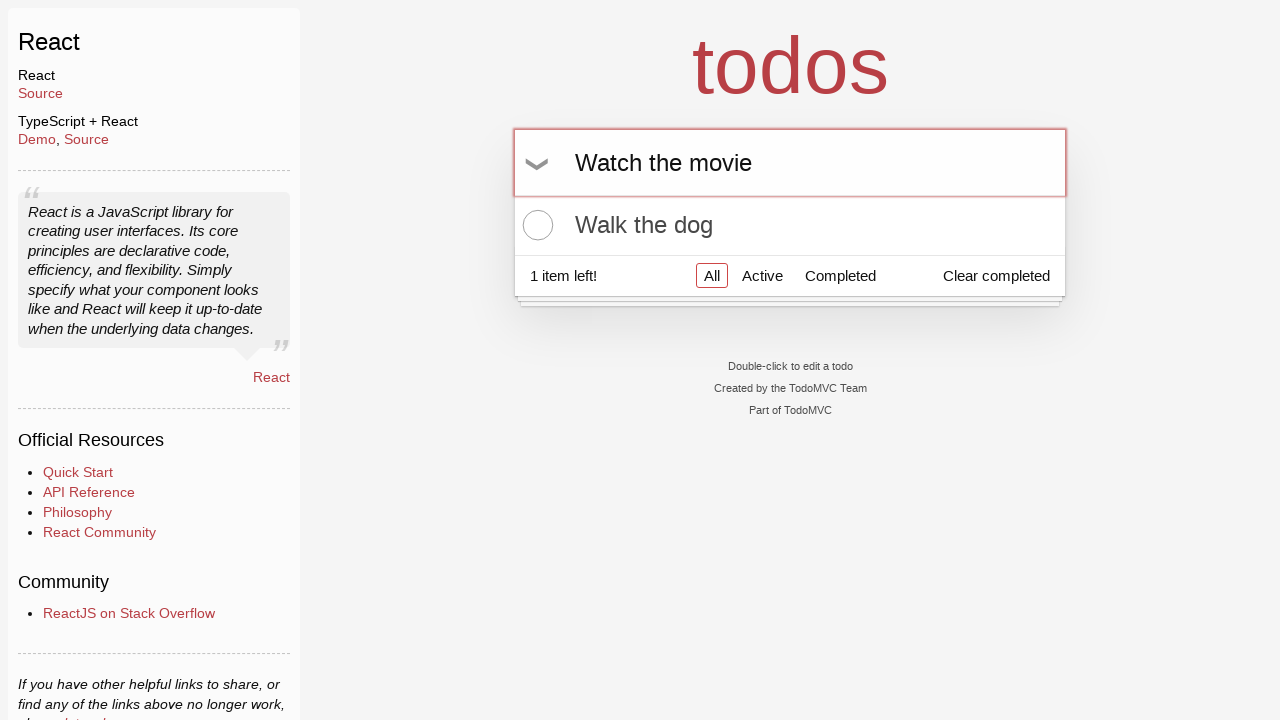

Pressed Enter to add second todo item on #todo-input
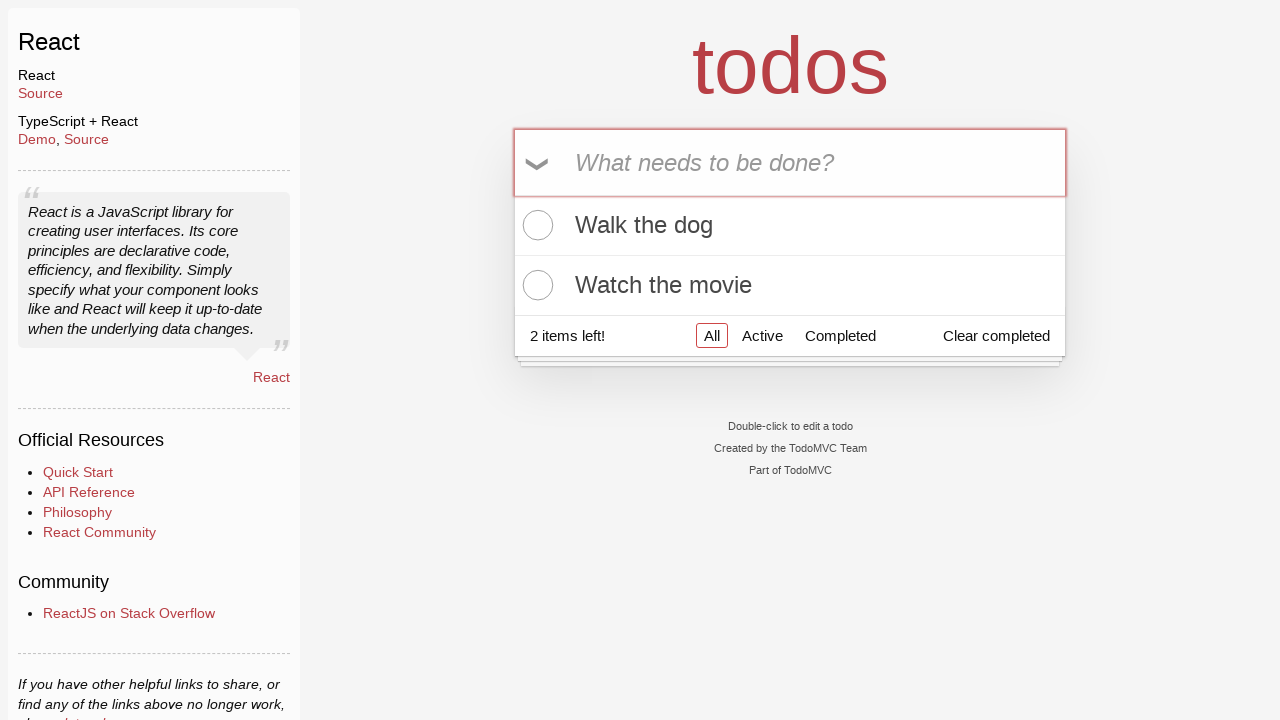

Clicked toggle-all button to mark all todos as completed at (539, 163) on .toggle-all
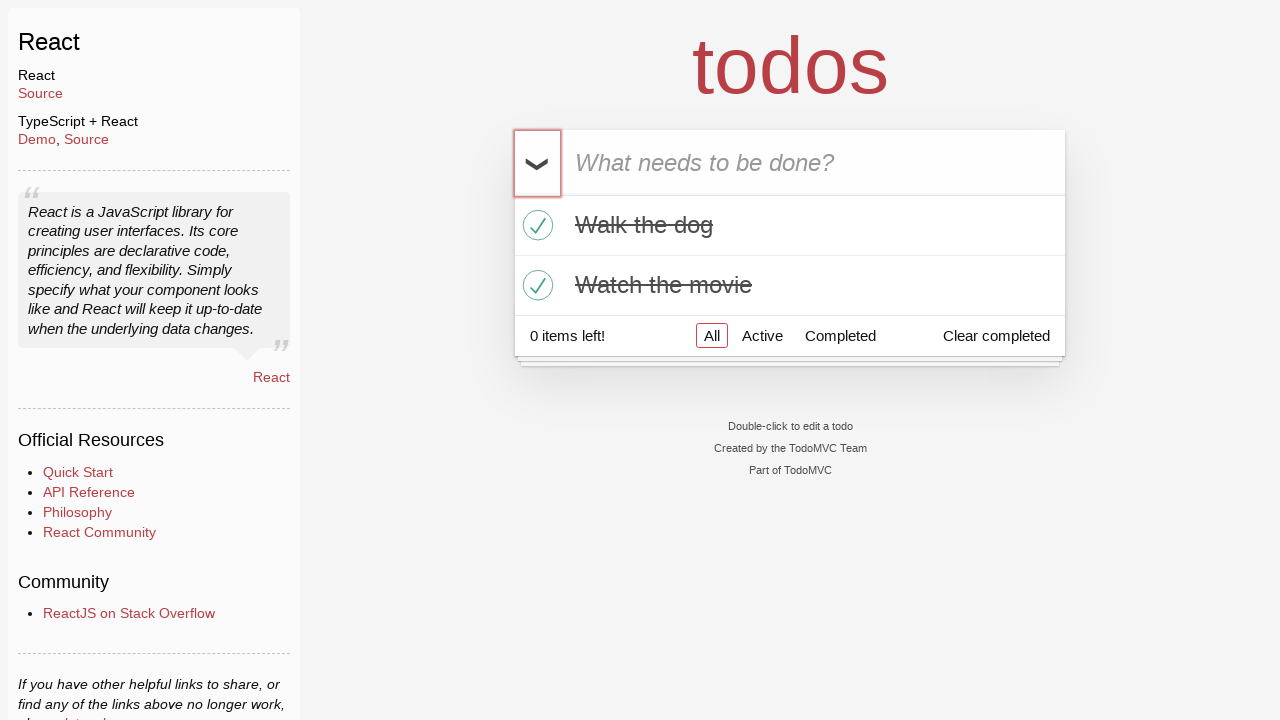

Located all completed todo items
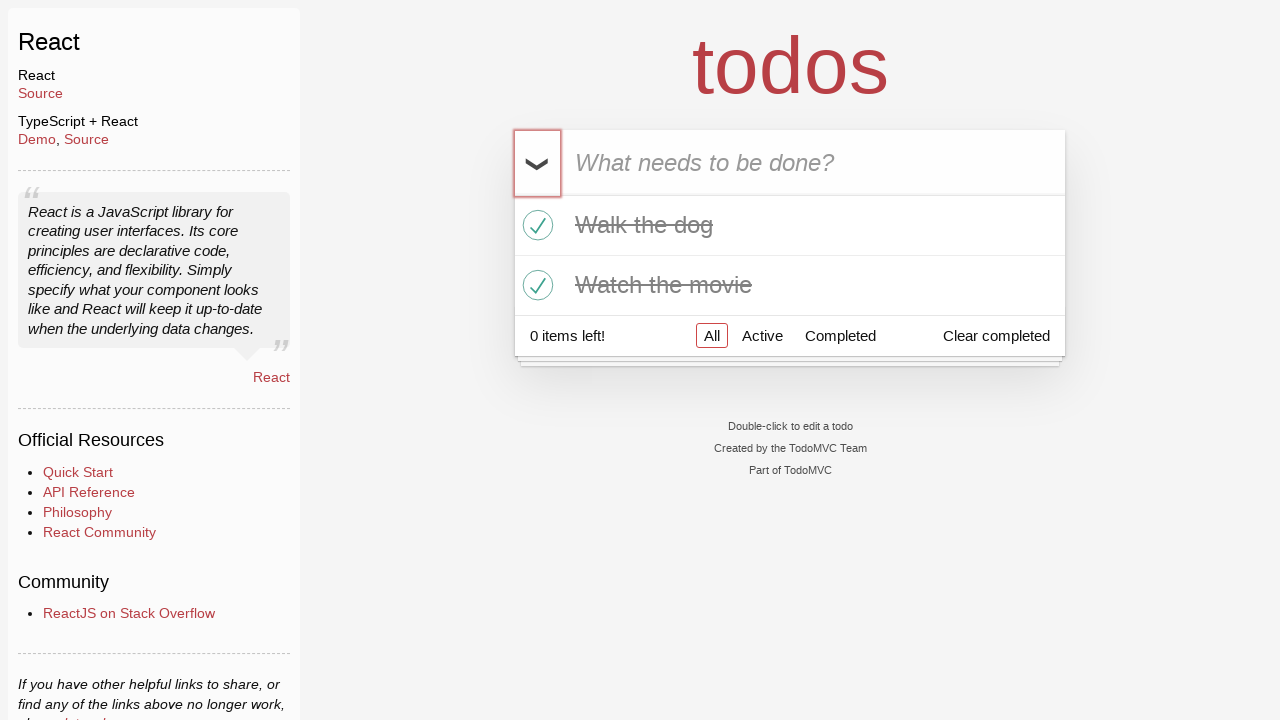

Verified that exactly 2 todo items are marked as completed
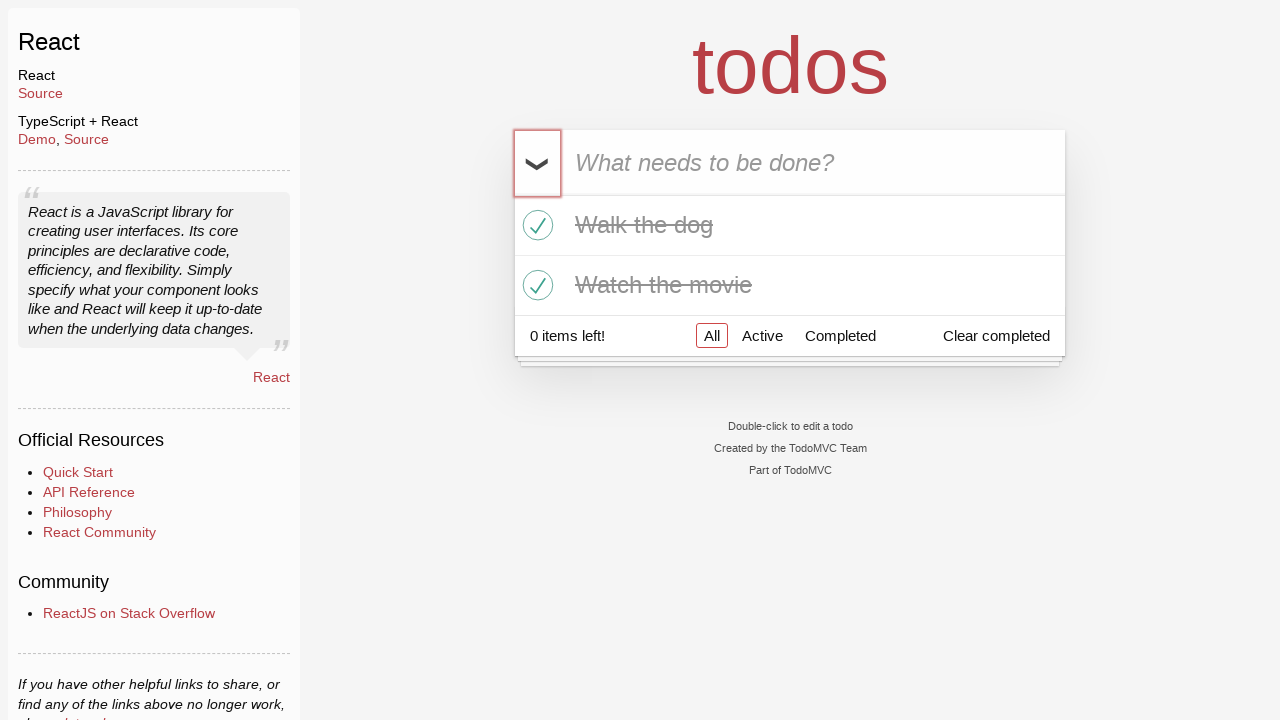

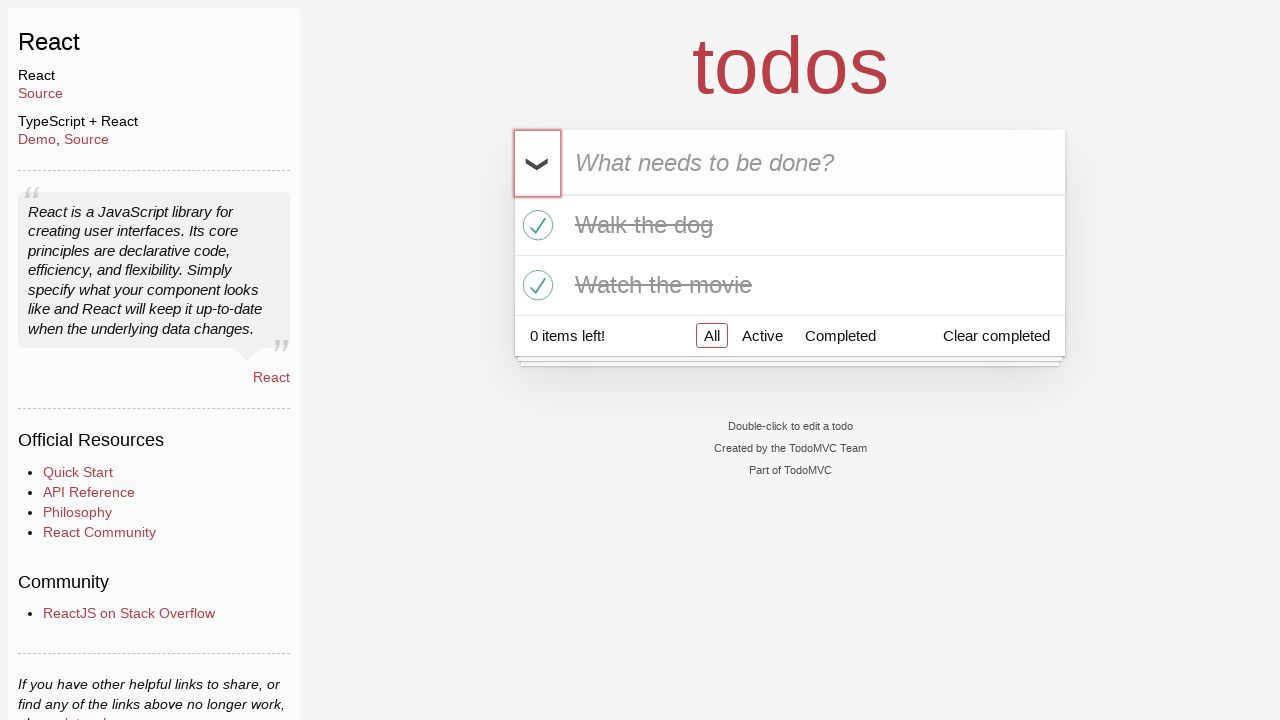